Tests sorting functionality of a vegetable/fruit table and searches for a specific item (Strawberry) by navigating through pagination, then retrieves its price

Starting URL: https://rahulshettyacademy.com/seleniumPractise/#/offers

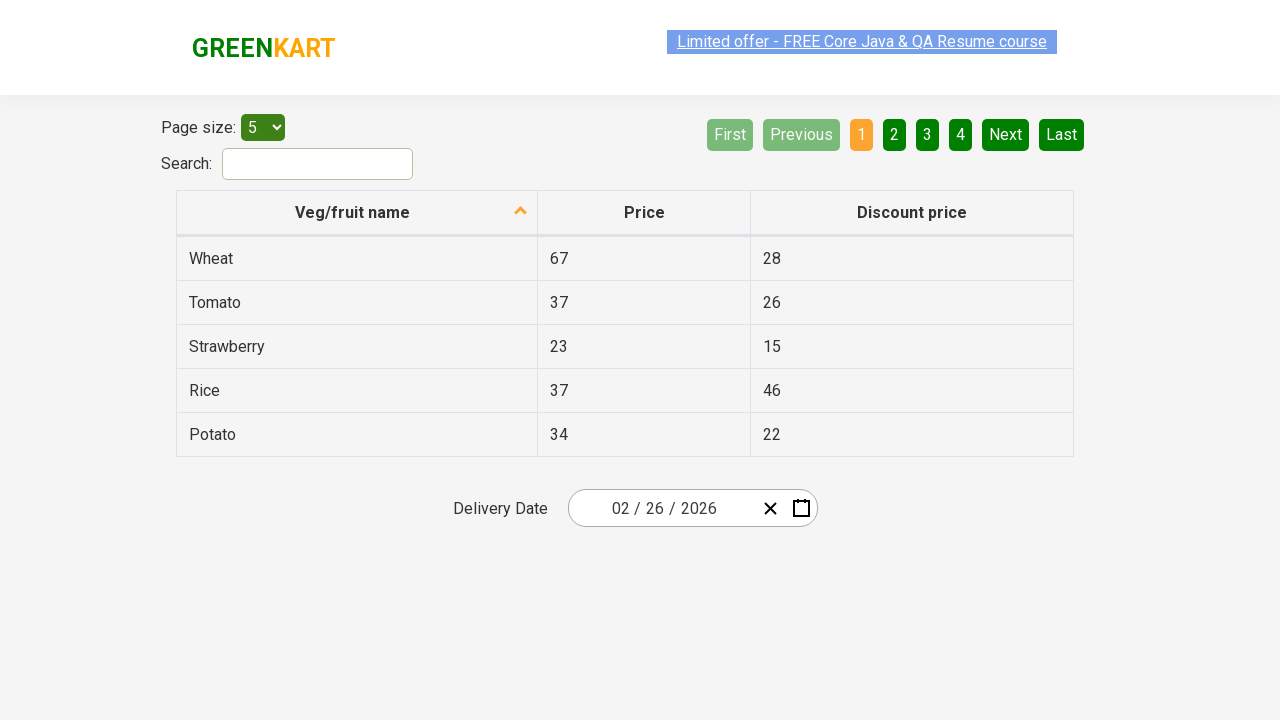

Clicked Veg/fruit name column header to sort ascending at (357, 213) on xpath=//th[@aria-label='Veg/fruit name: activate to sort column ascending']
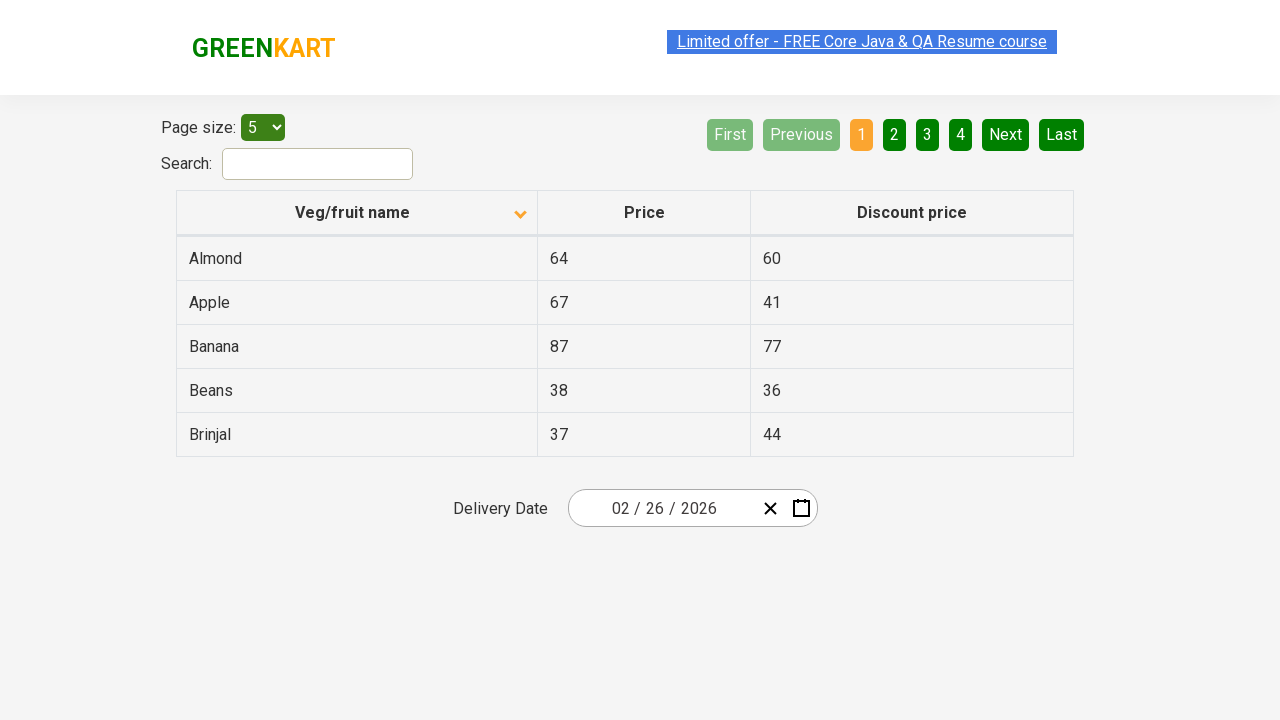

Retrieved vegetable list from first column: ['Almond', 'Apple', 'Banana', 'Beans', 'Brinjal']
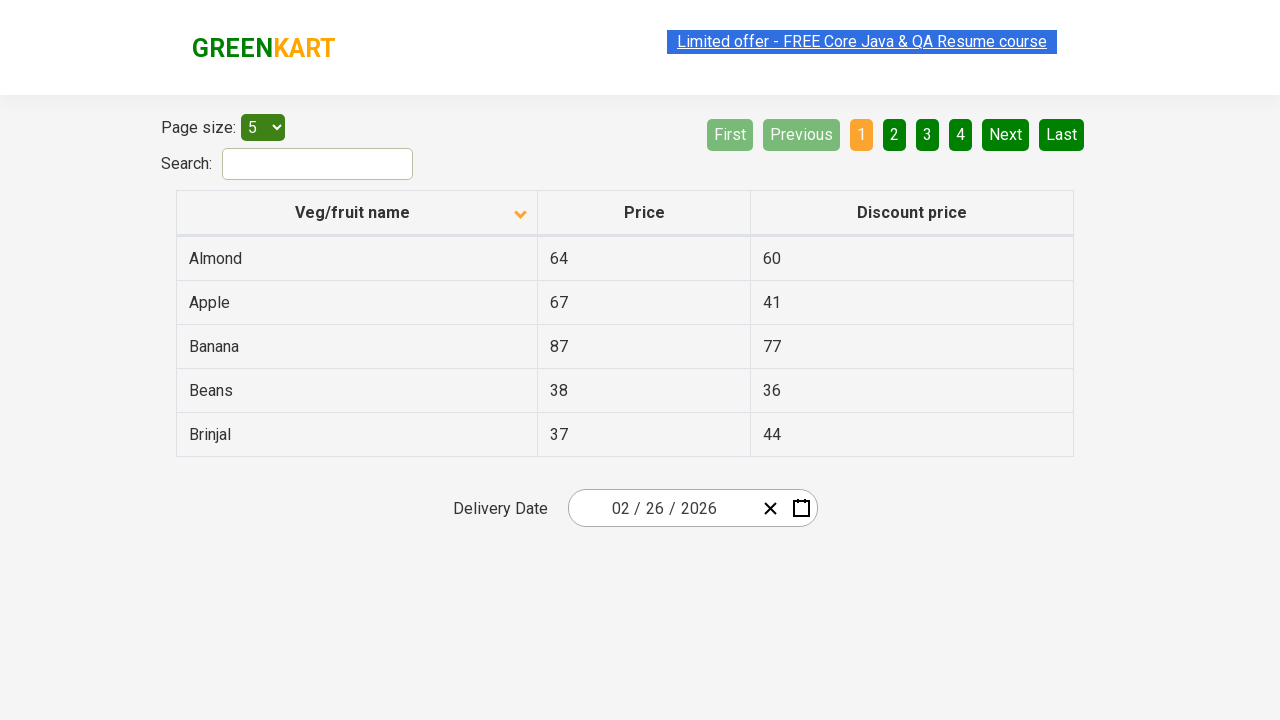

Verified that vegetable list is properly sorted
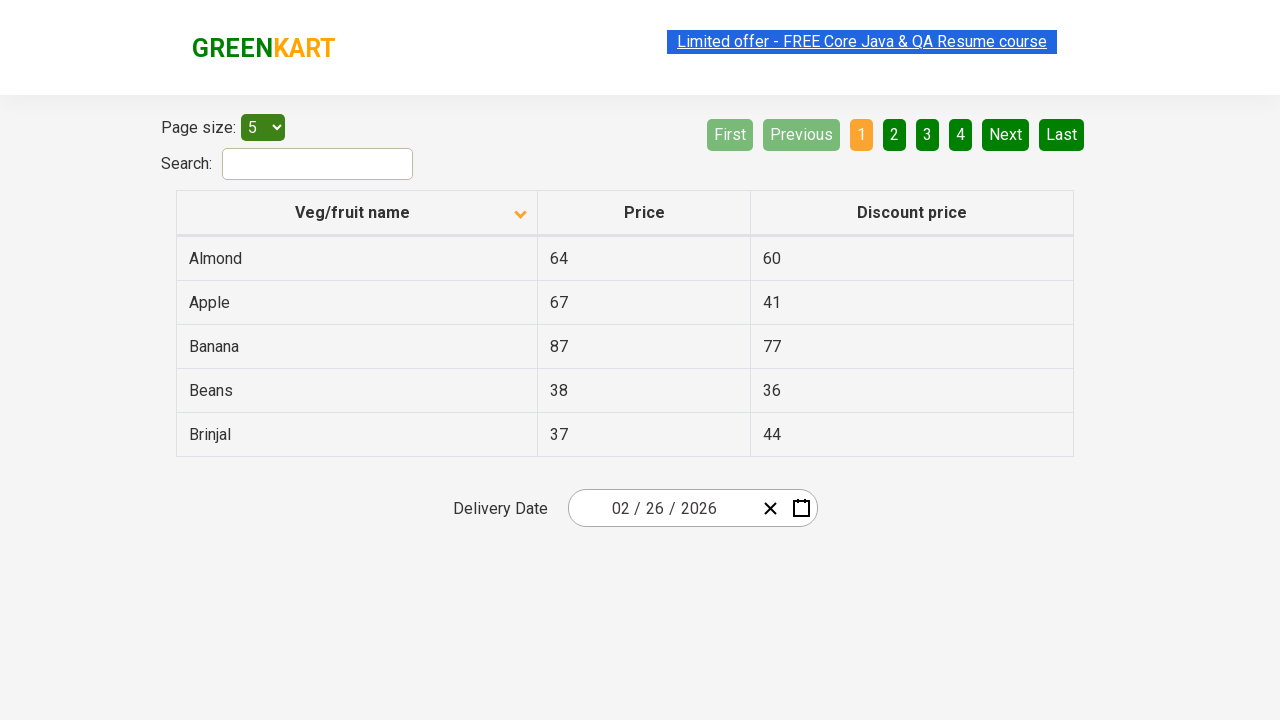

Strawberry not found on current page, navigated to next page at (1006, 134) on xpath=//a[@aria-label='Next']
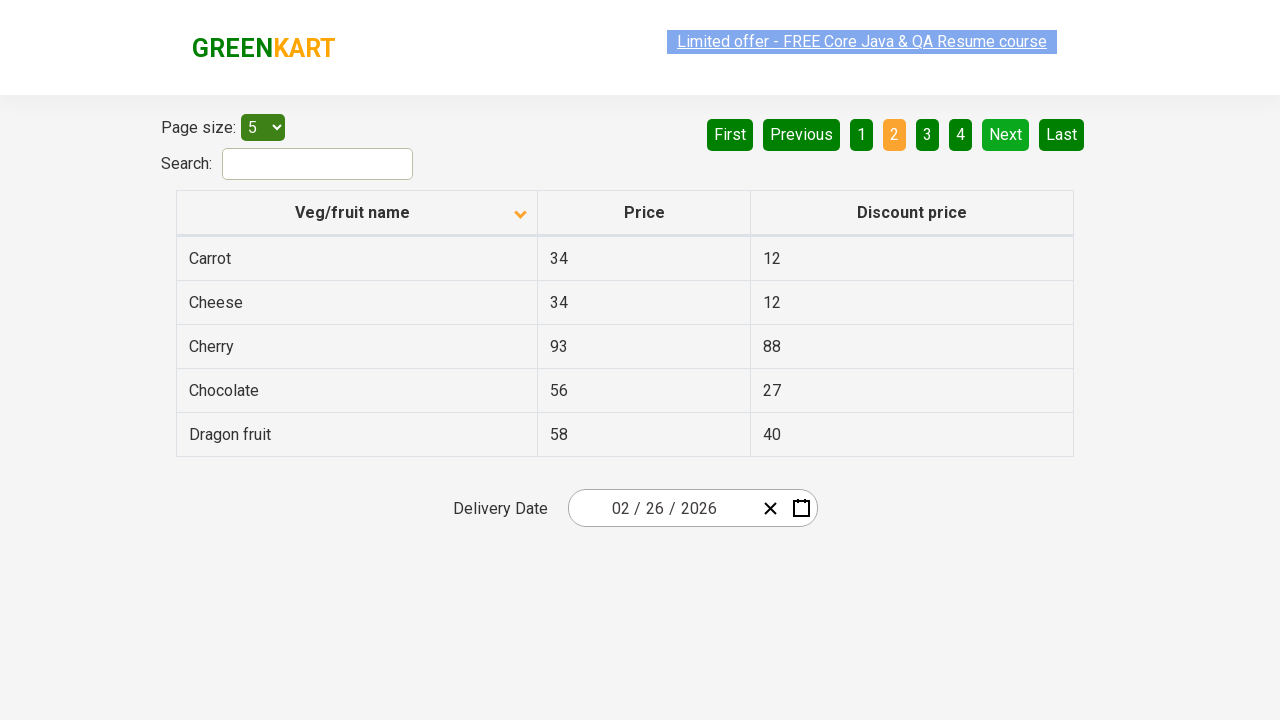

Strawberry not found on current page, navigated to next page at (1006, 134) on xpath=//a[@aria-label='Next']
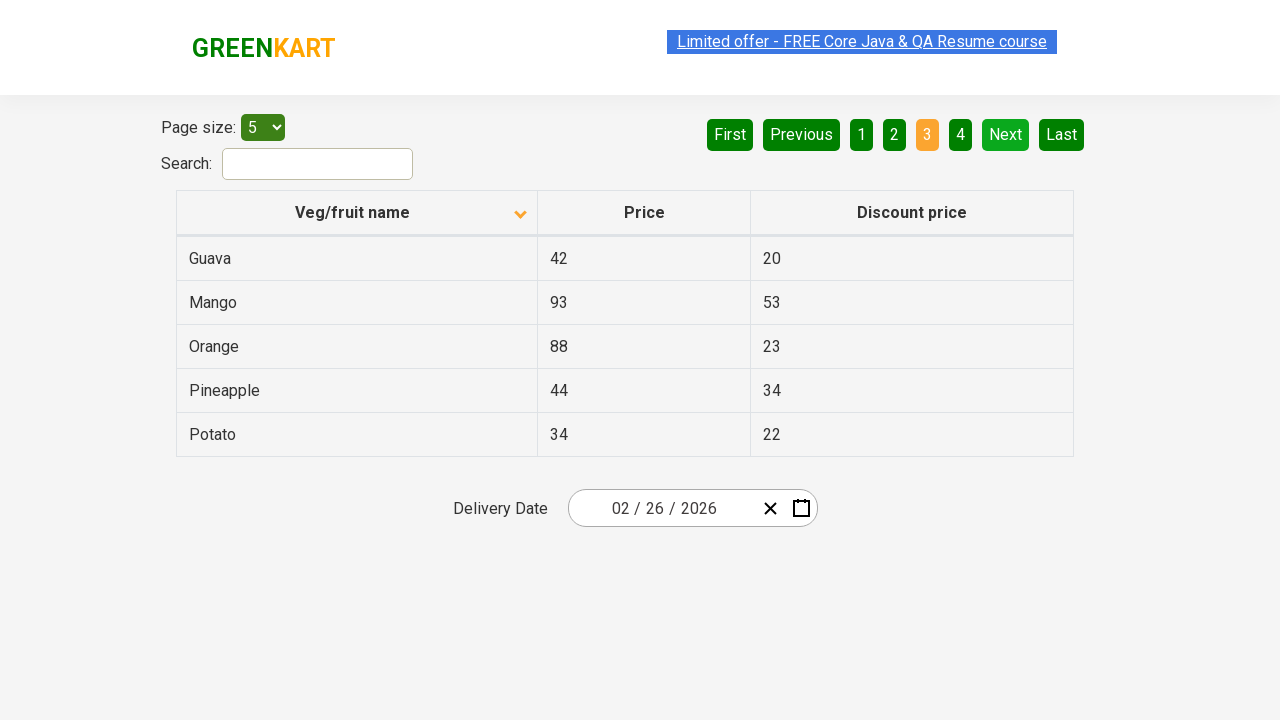

Strawberry not found on current page, navigated to next page at (1006, 134) on xpath=//a[@aria-label='Next']
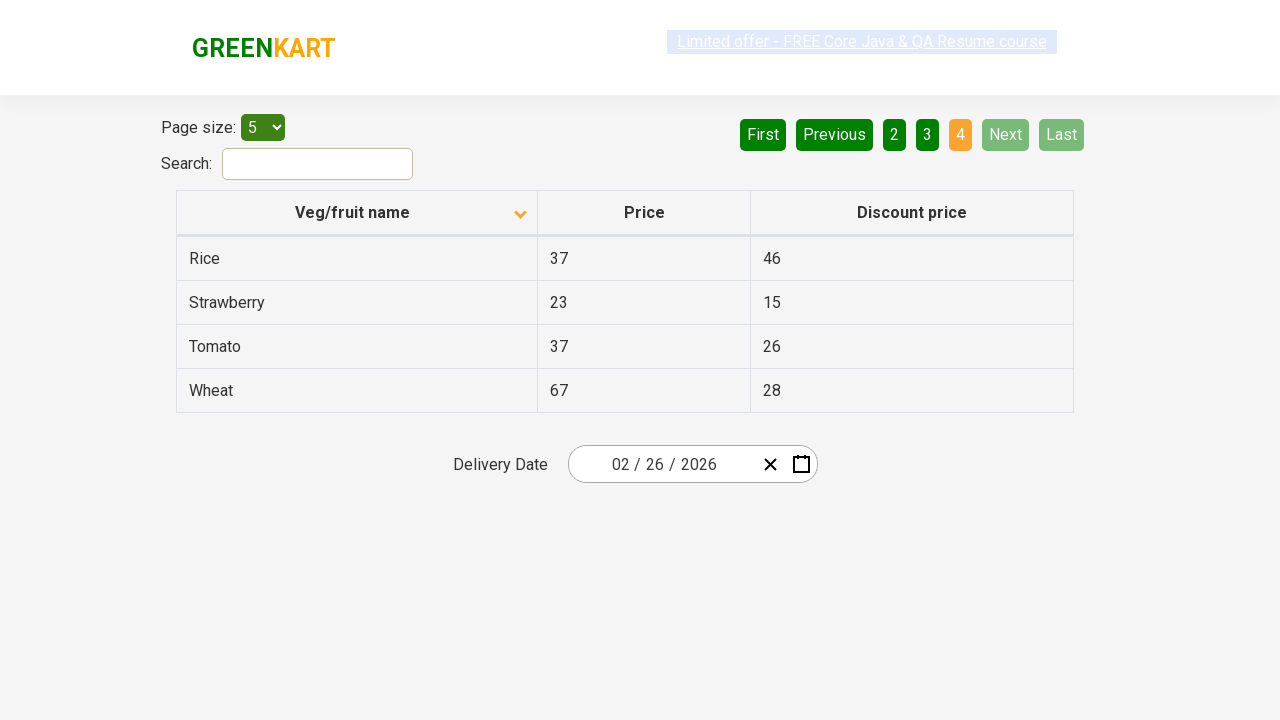

Found Strawberry in table, price: 23
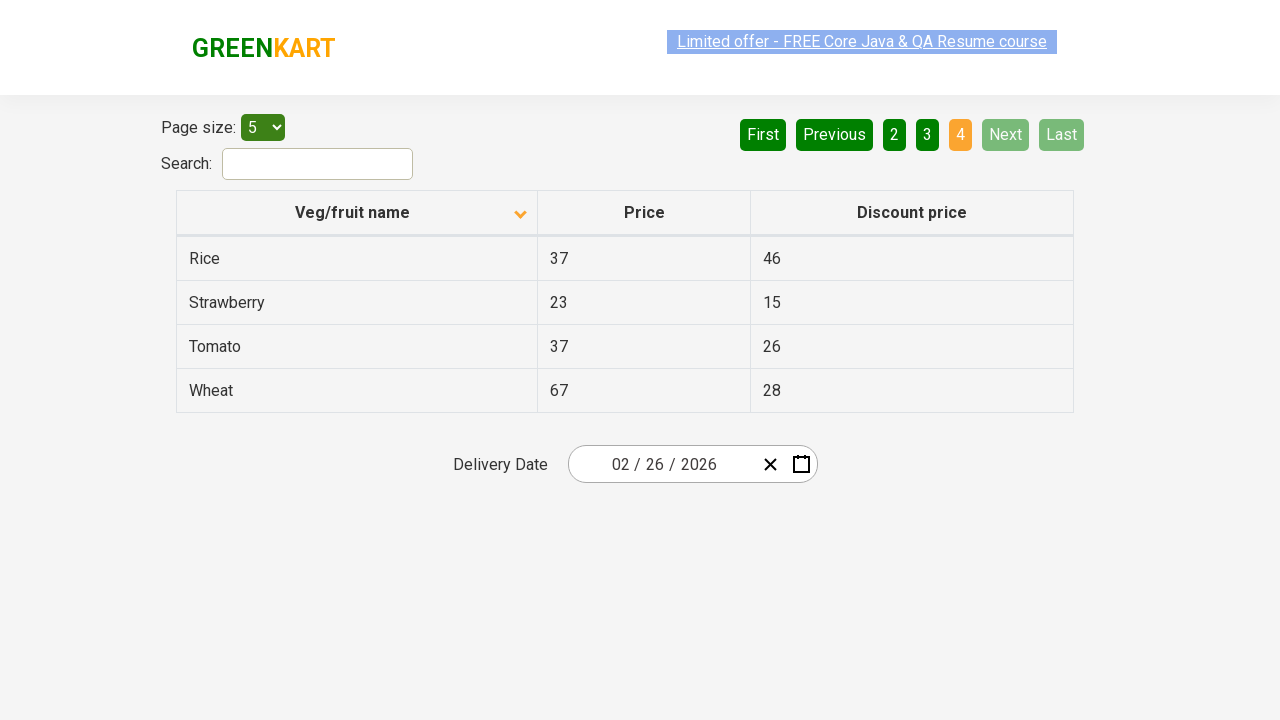

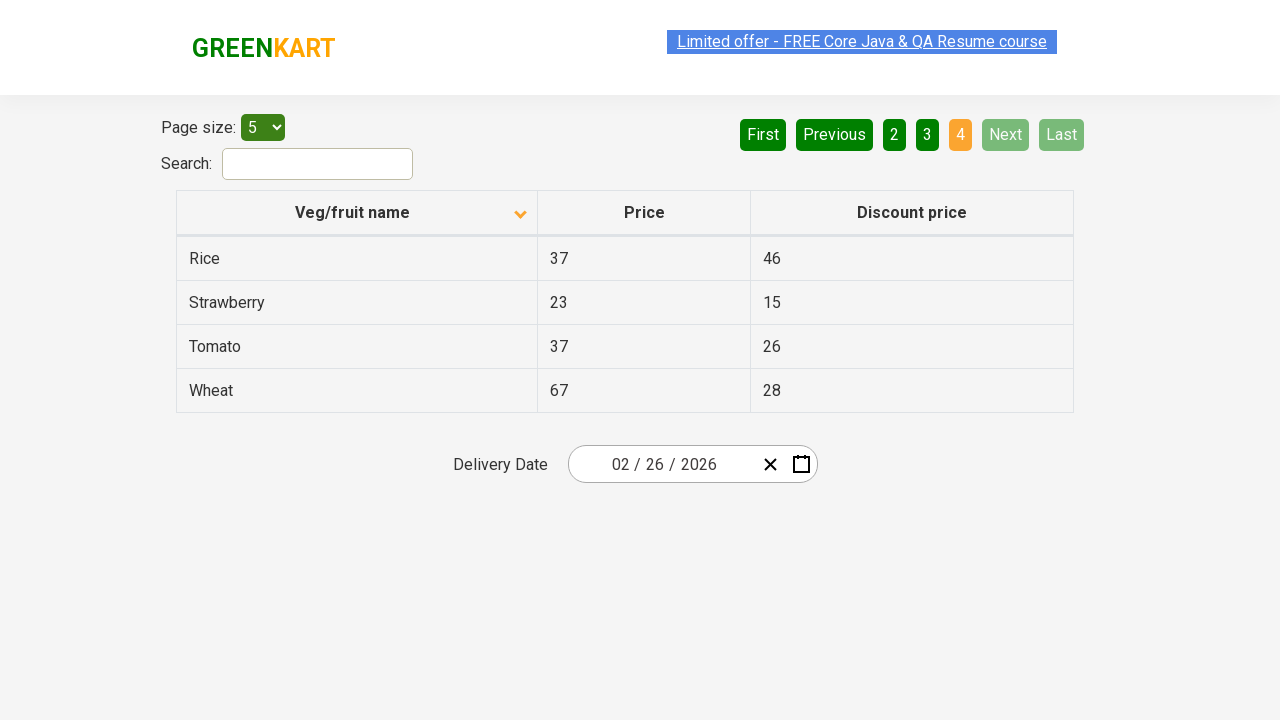